Tests jQuery UI dropdown selection by clicking on a number dropdown and selecting a specific value from the list

Starting URL: https://jqueryui.com/resources/demos/selectmenu/default.html

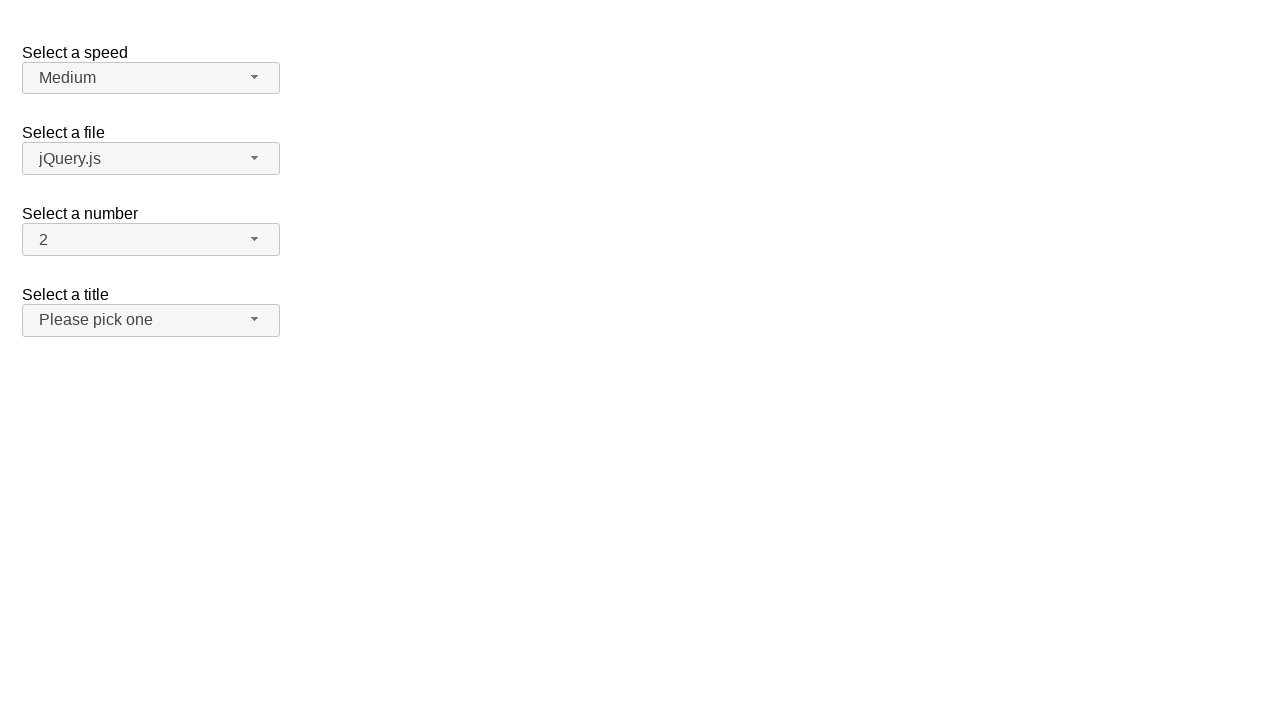

Clicked on the number dropdown button to open it at (151, 240) on span#number-button
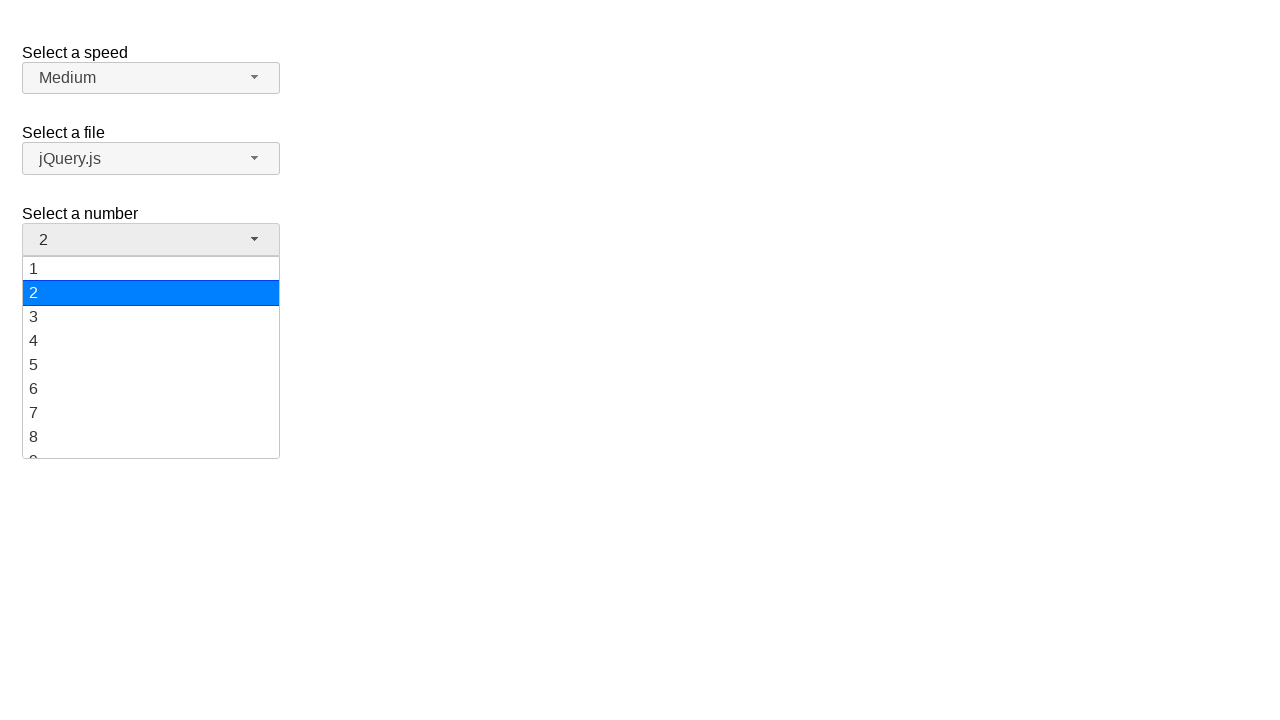

Dropdown menu items became visible
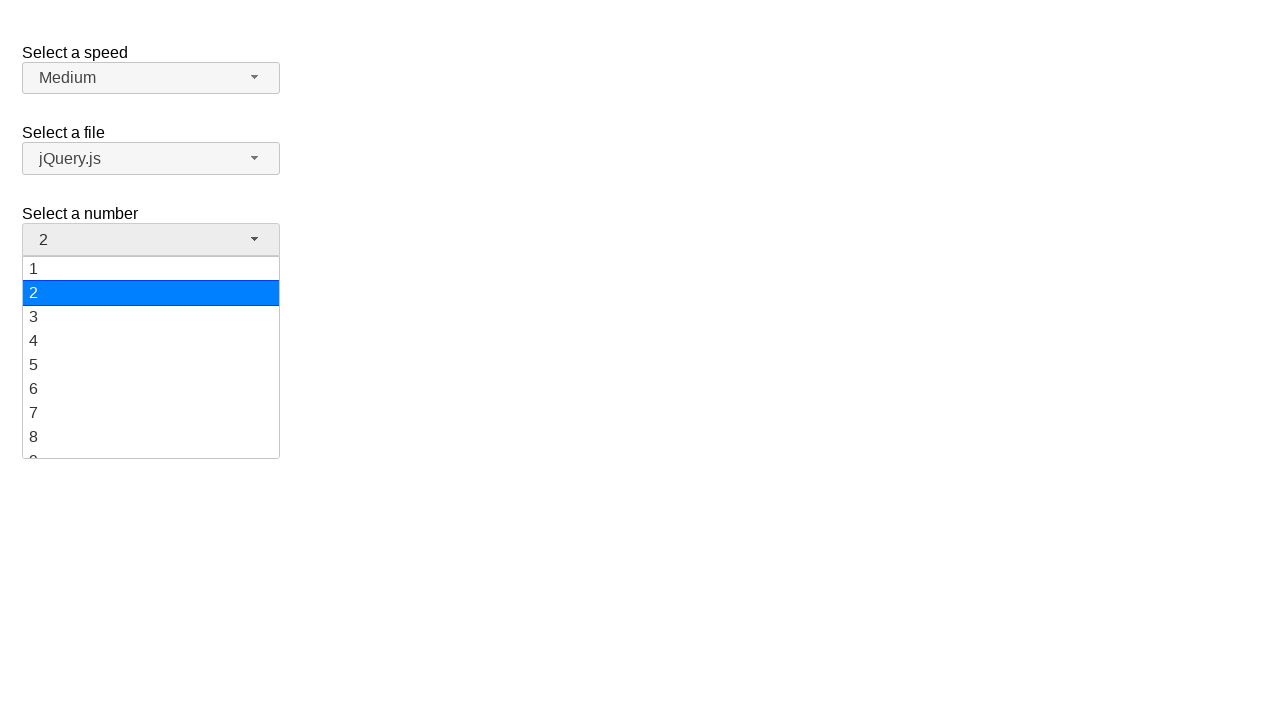

Selected option '8' from the dropdown menu at (151, 437) on ul#number-menu div >> nth=7
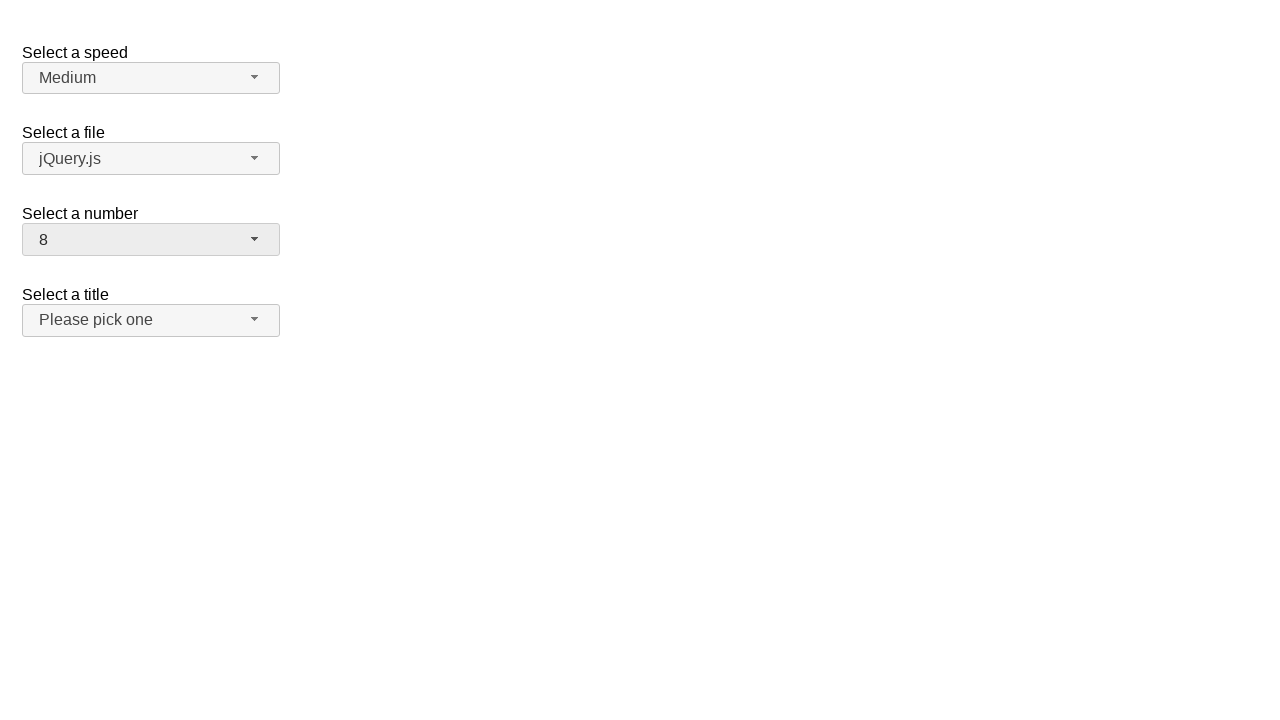

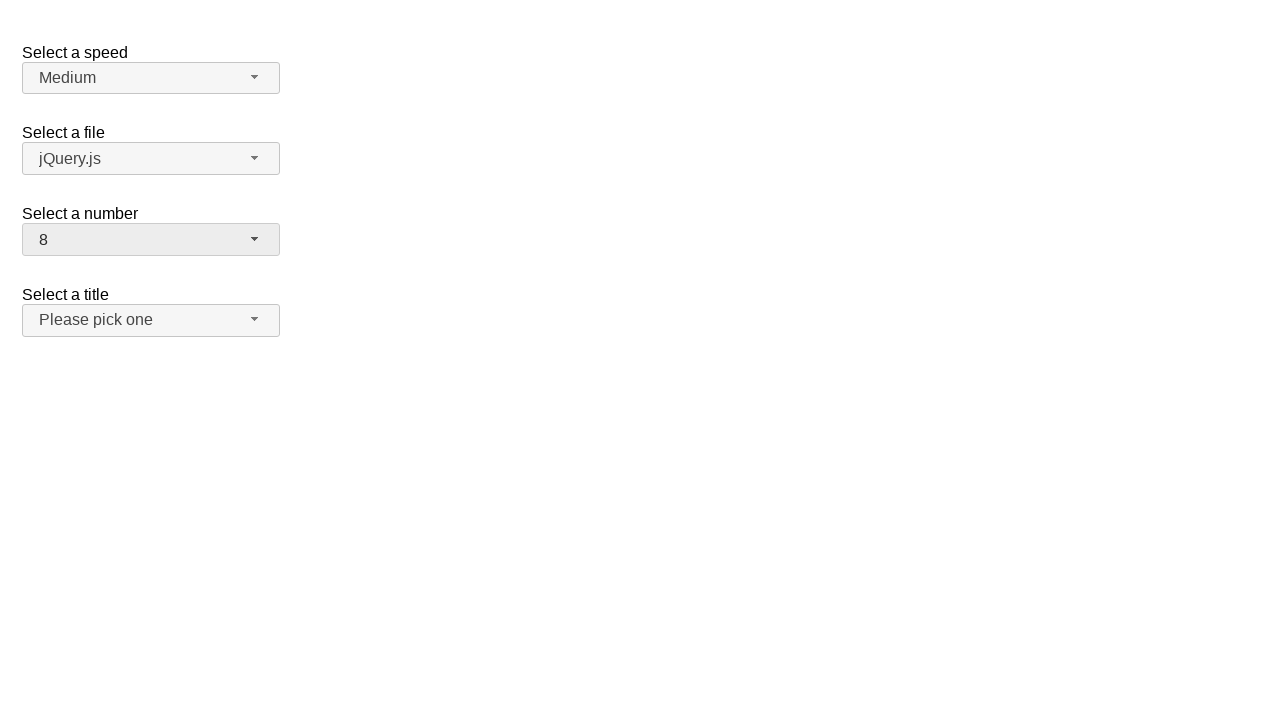